Navigates to a login page and modifies the page title text using JavaScript evaluation to test DOM manipulation

Starting URL: https://nikita-filonov.github.io/qa-automation-engineer-ui-course/#/auth/login

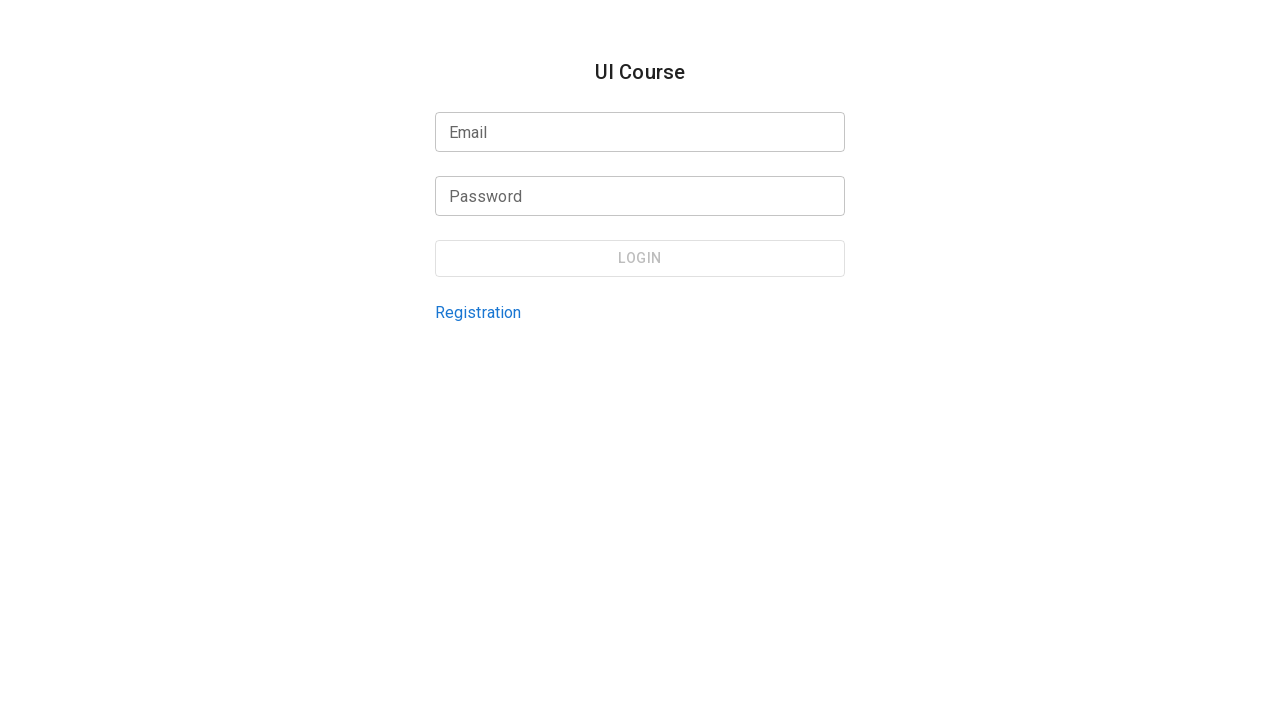

Navigated to login page
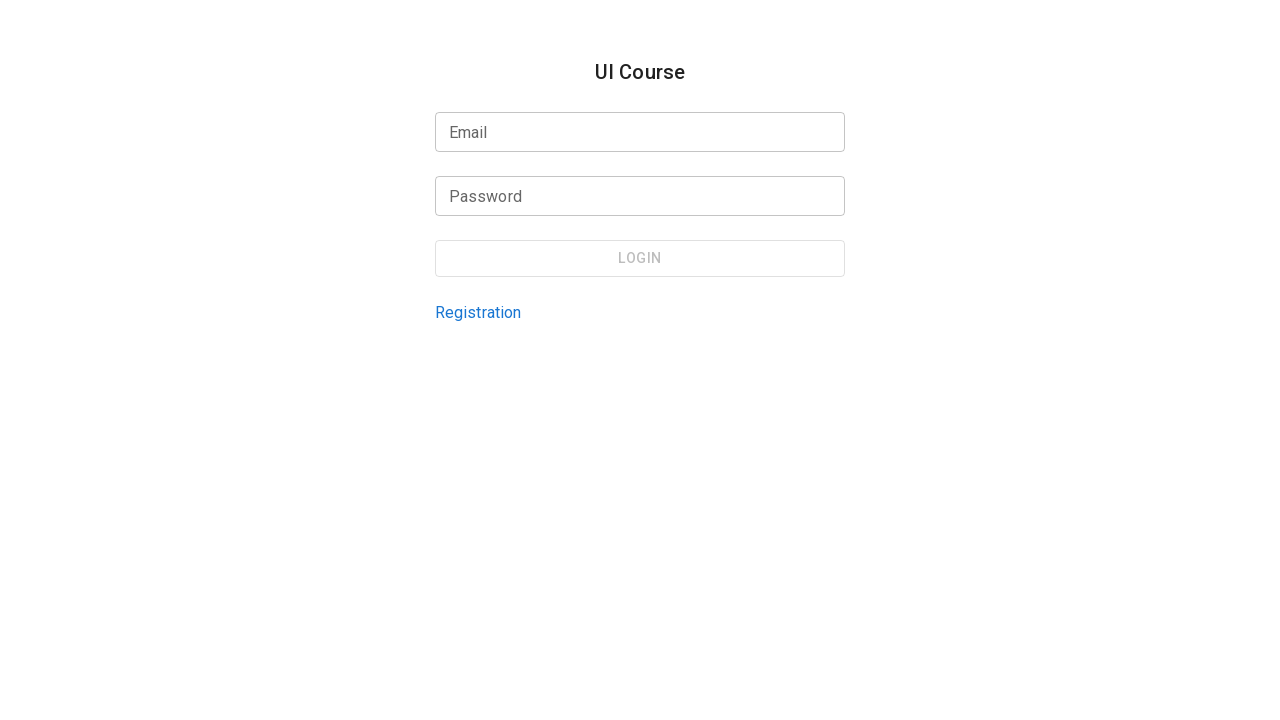

Title element loaded and is present on the page
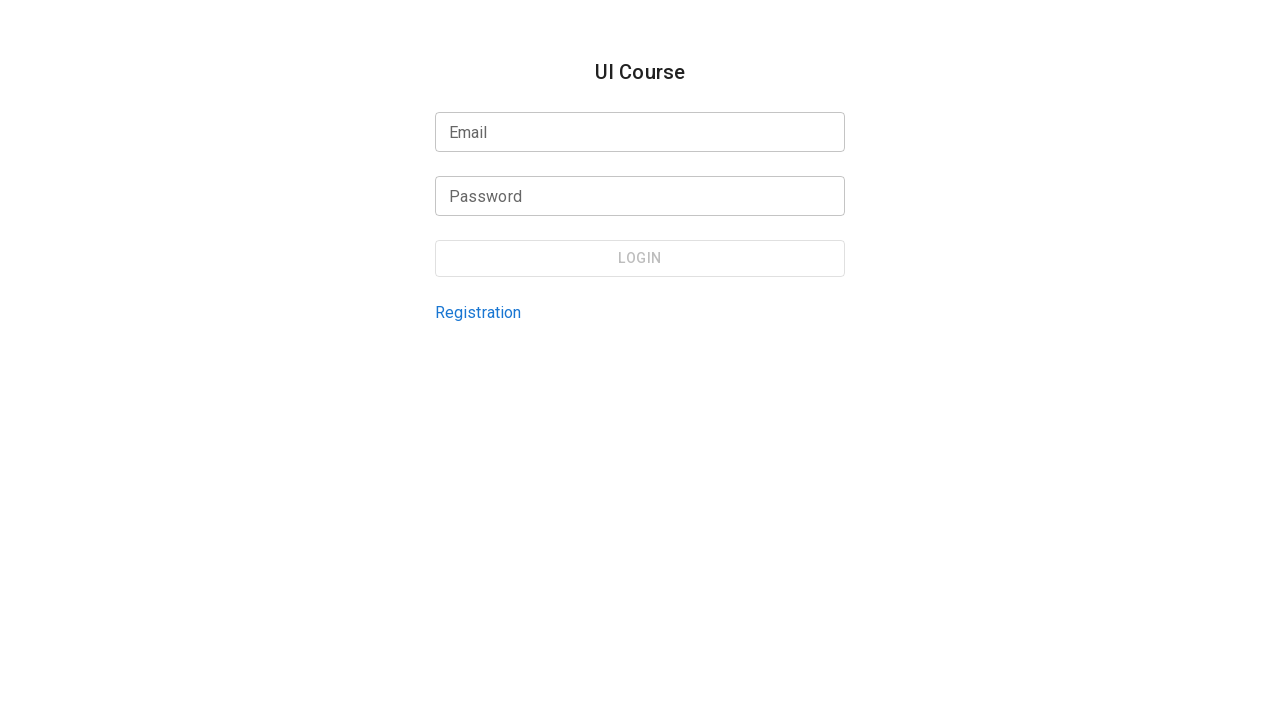

Modified page title text to 'New Text' using JavaScript evaluation
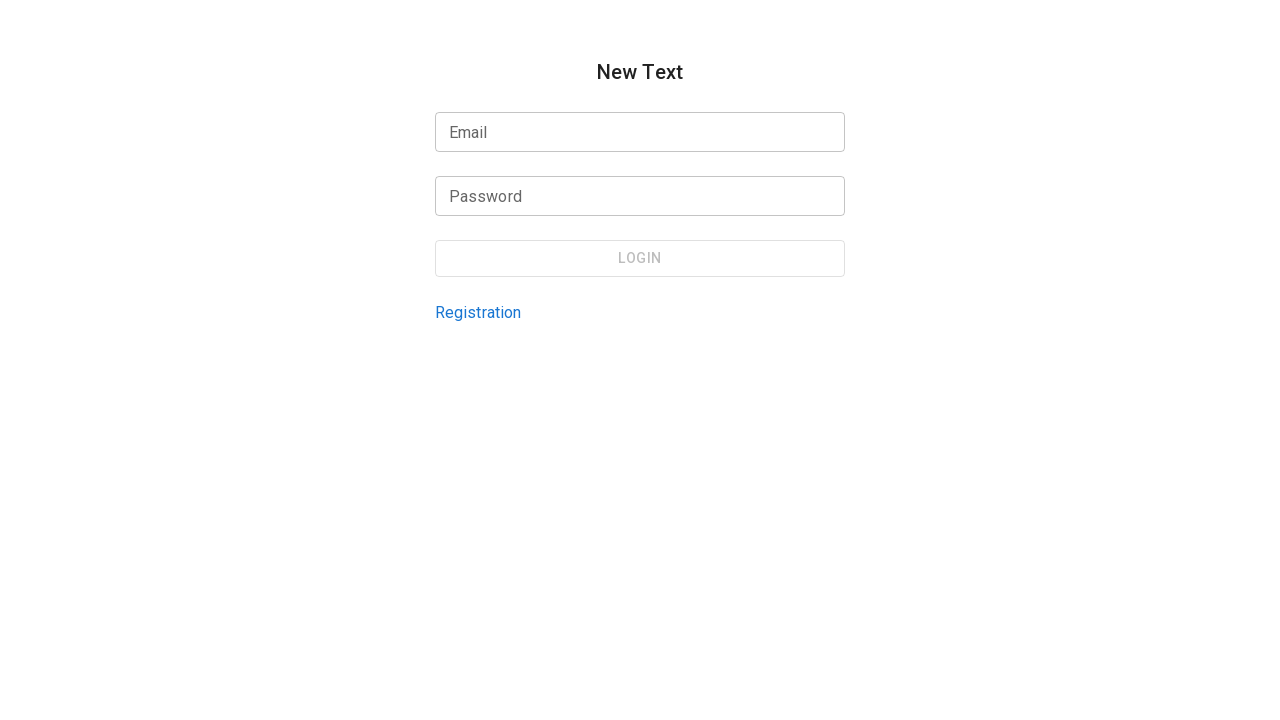

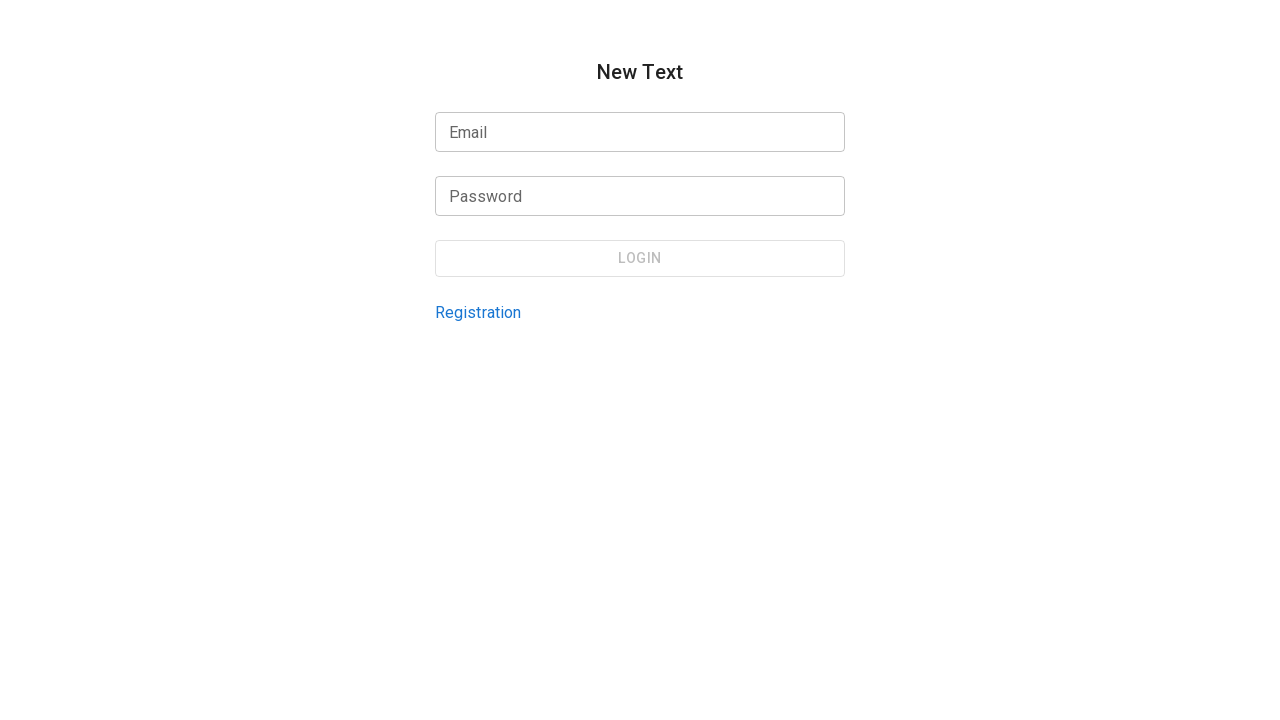